Tests the city search functionality on savvytime.com by entering "Singapore" in the search box and clicking on the first search result.

Starting URL: https://savvytime.com/local

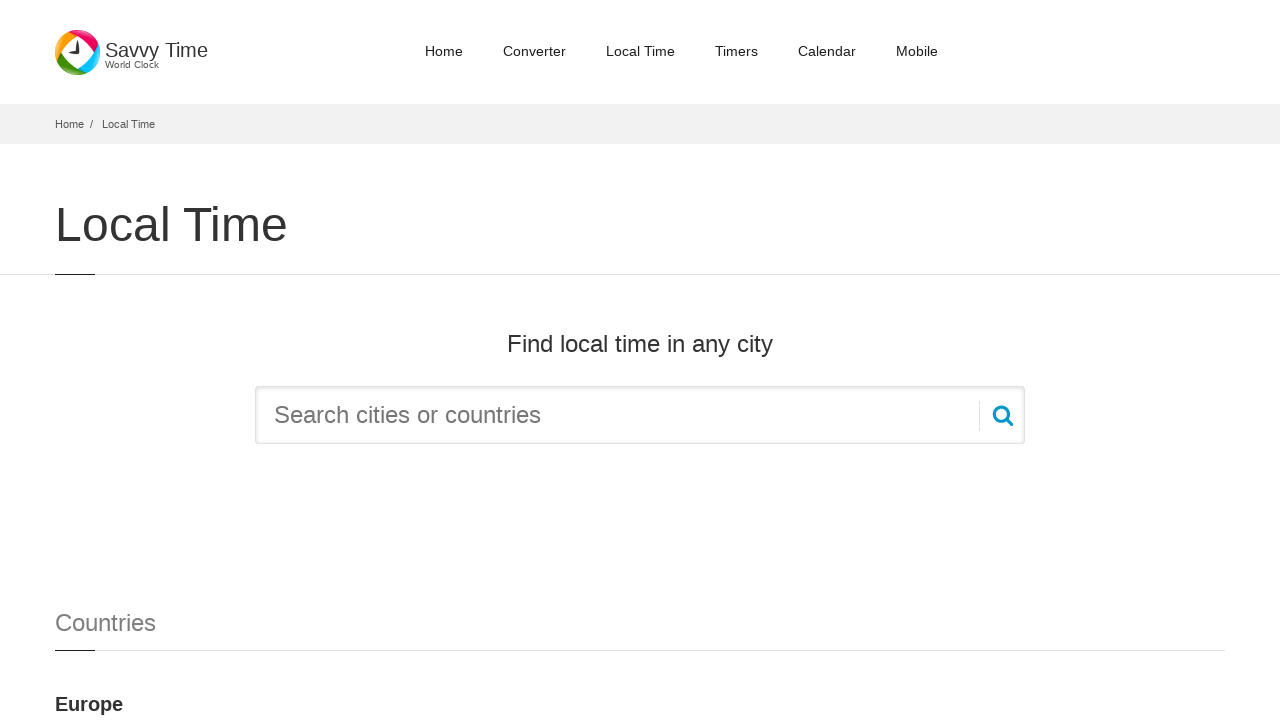

Entered 'Singapore' in the city search box on input#place-search
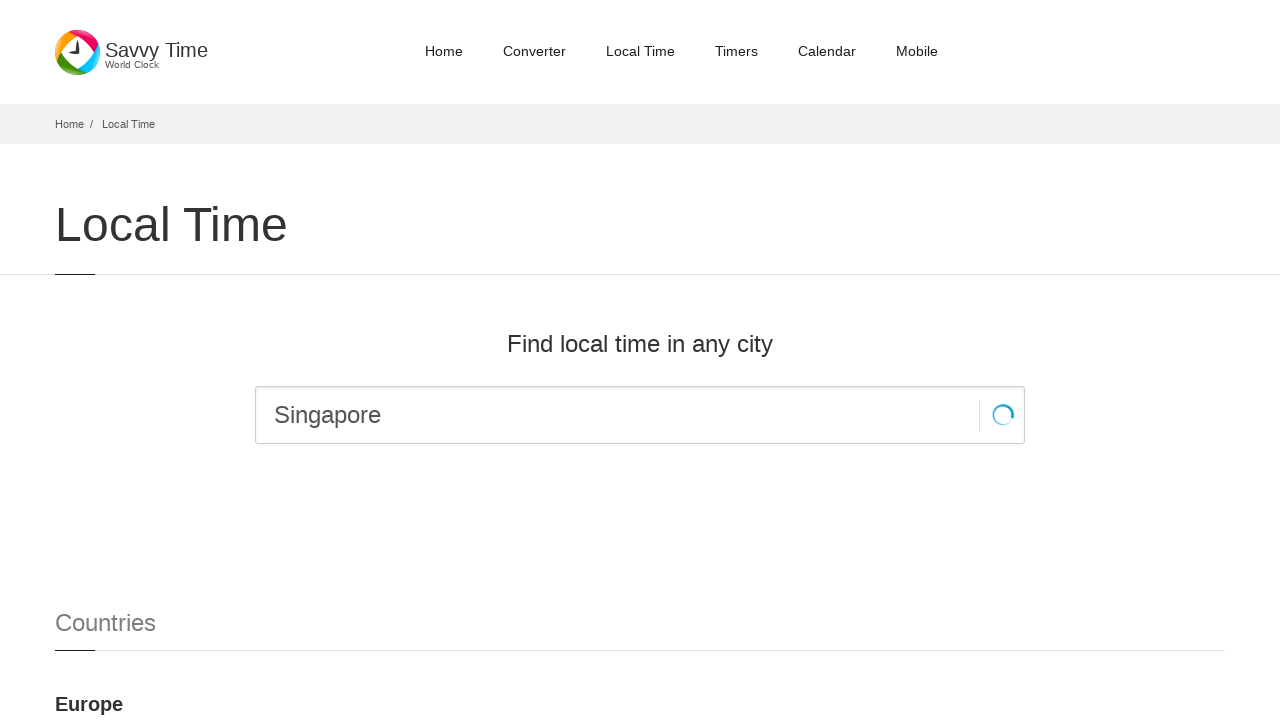

Search results appeared for Singapore
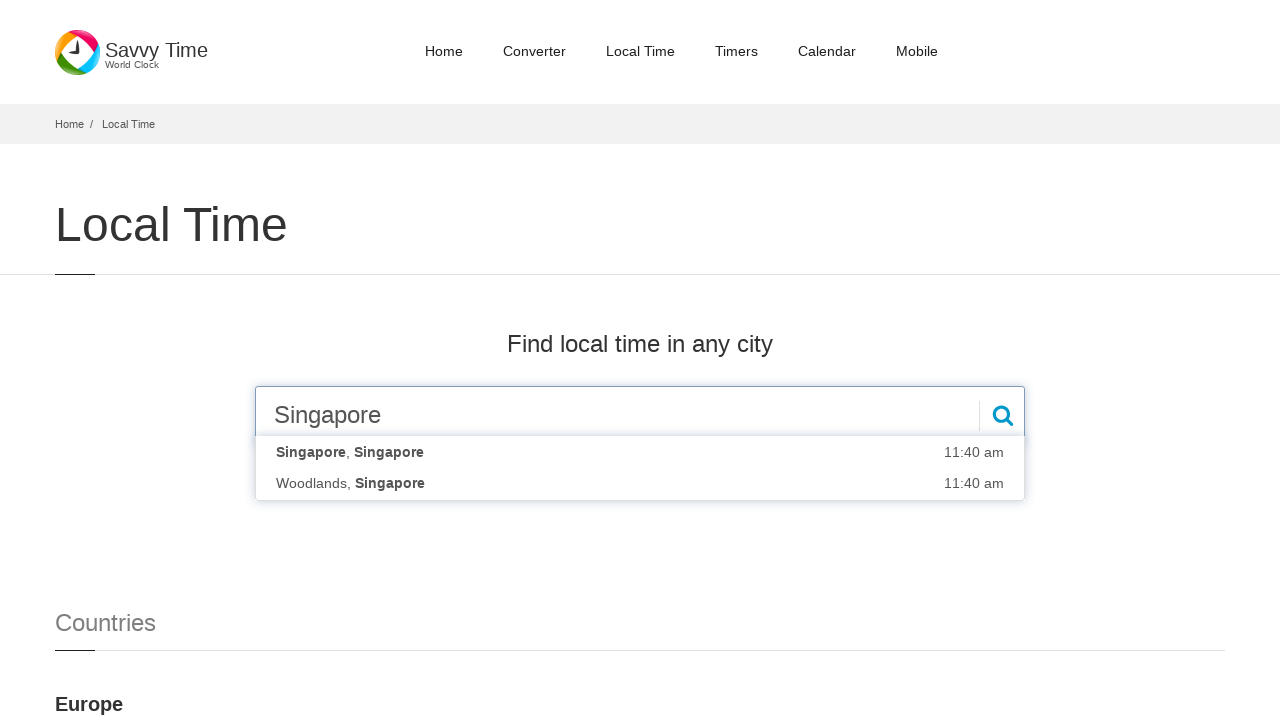

Clicked the first search result for Singapore at (640, 468) on #home-quick-search-result >> nth=0
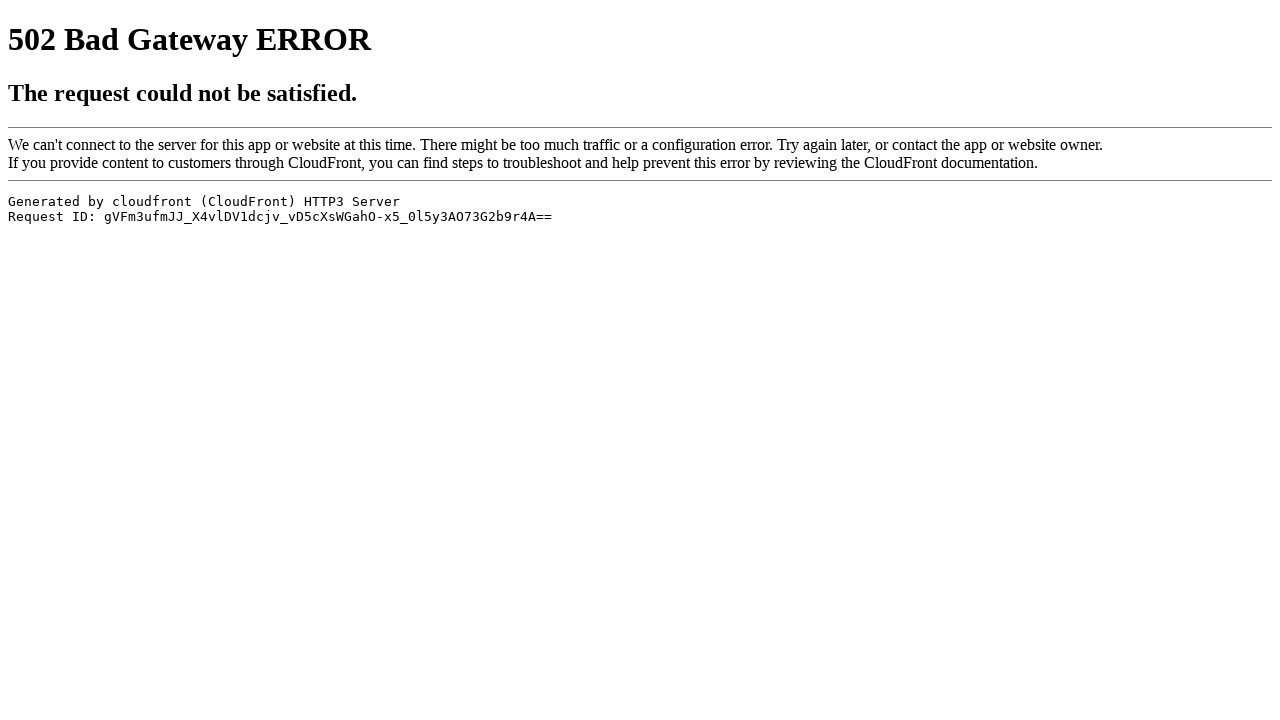

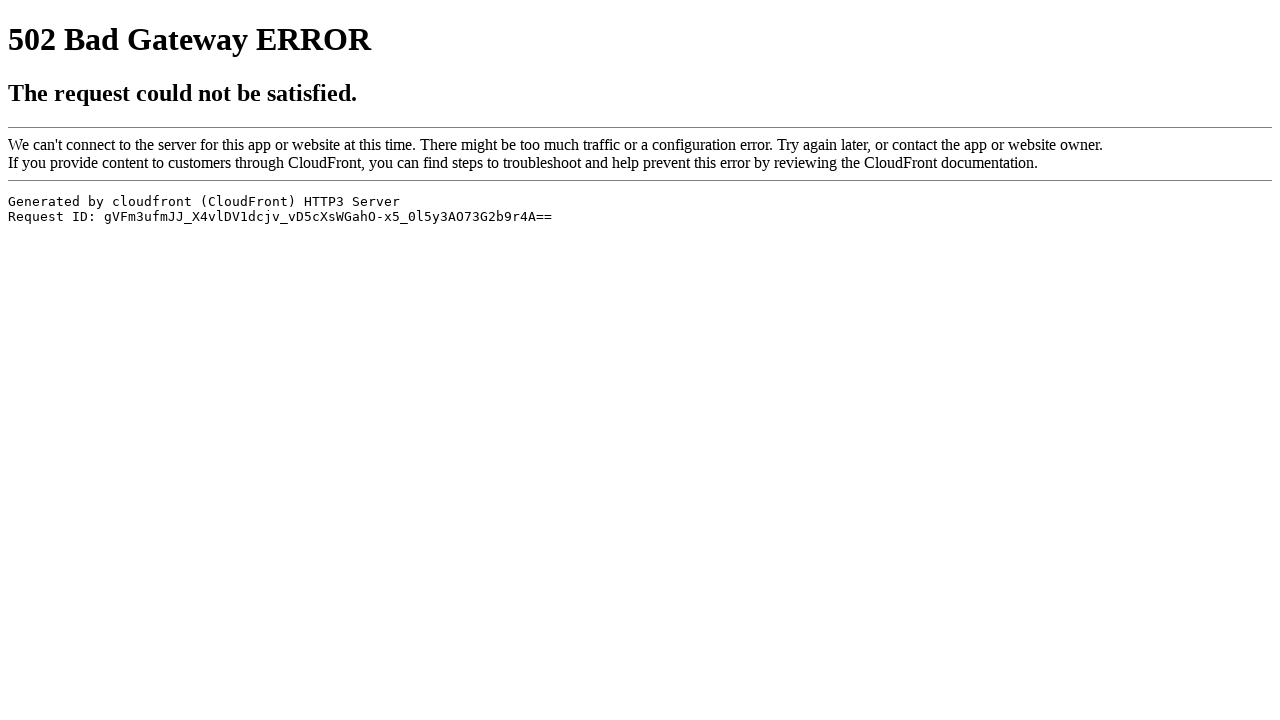